Tests finding a link by partial text (a calculated number), clicking it, then filling out a form with first name, last name, city, and country fields and submitting.

Starting URL: https://suninjuly.github.io/find_link_text

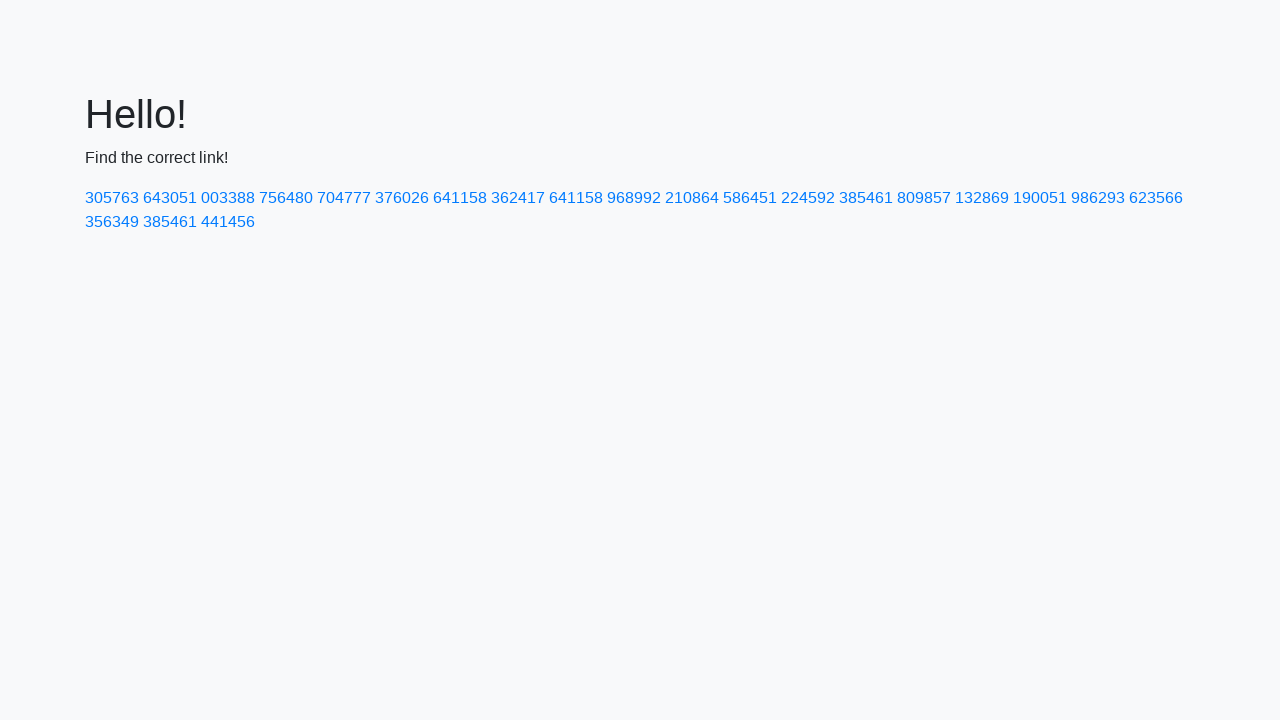

Clicked link with calculated text '224592' at (808, 198) on a:has-text('224592')
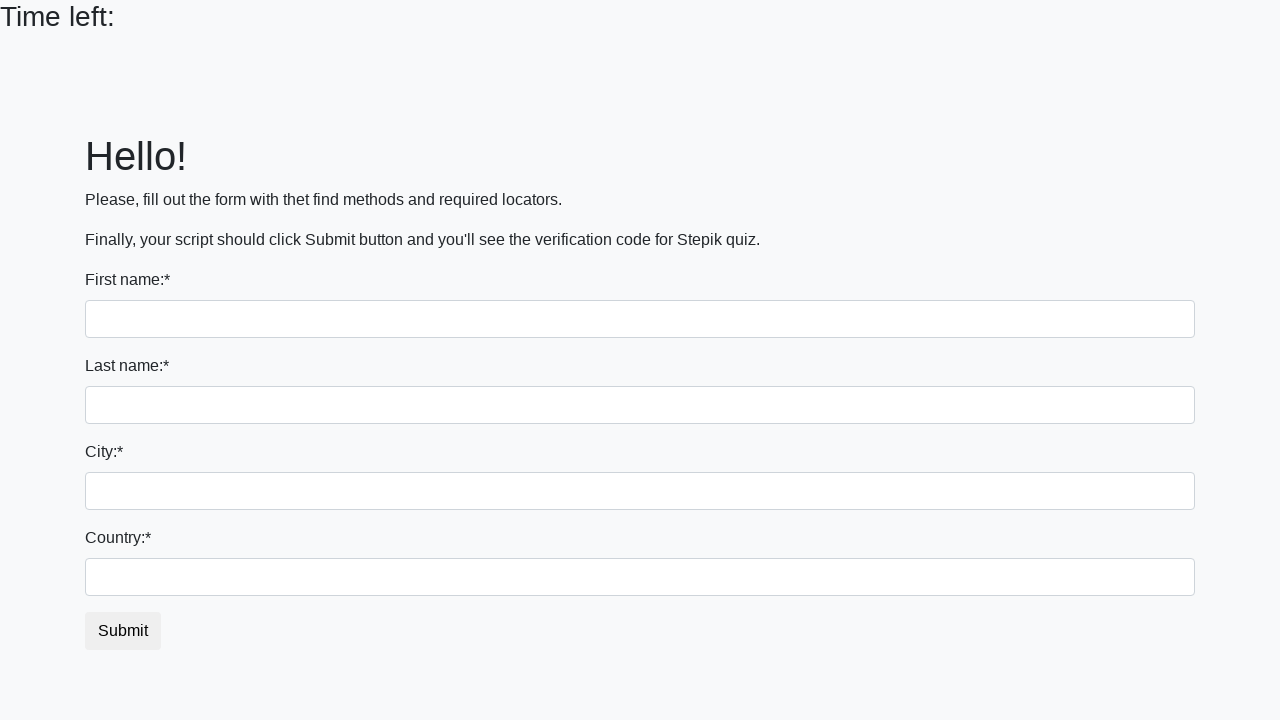

Form page loaded with input fields visible
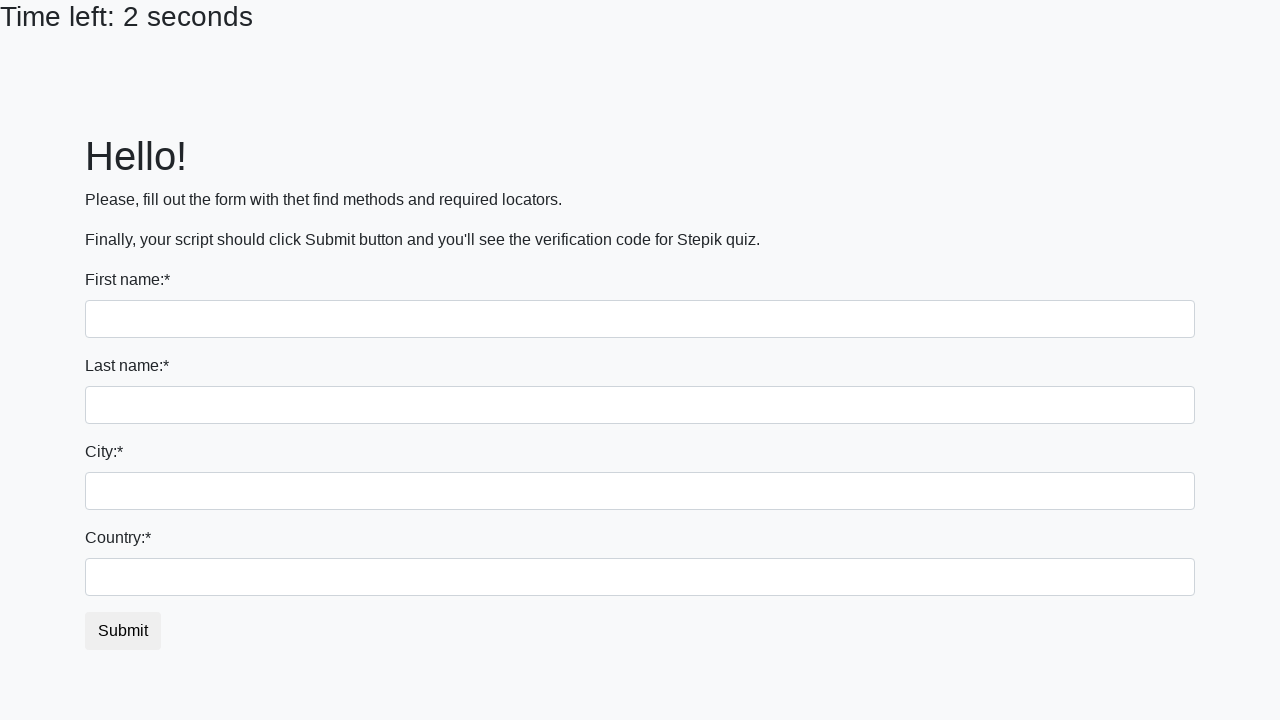

Filled first name field with 'Ivan' on input
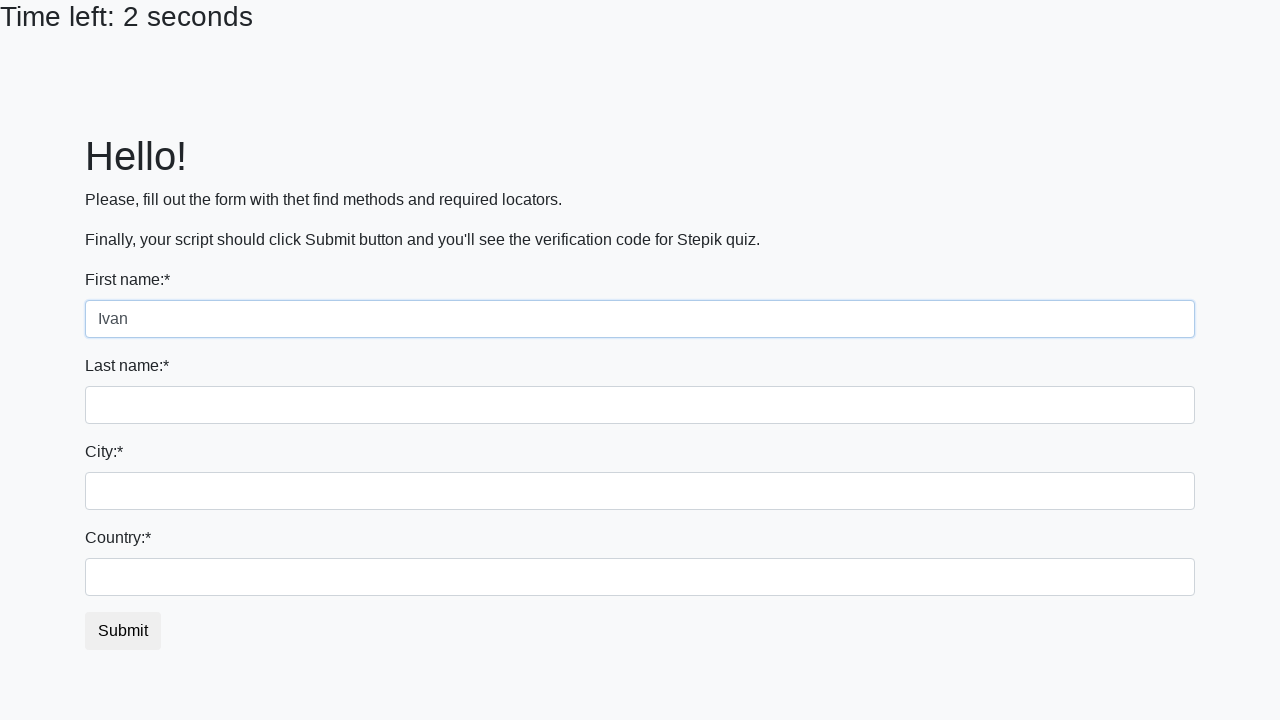

Filled last name field with 'Petrov' on input[name='last_name']
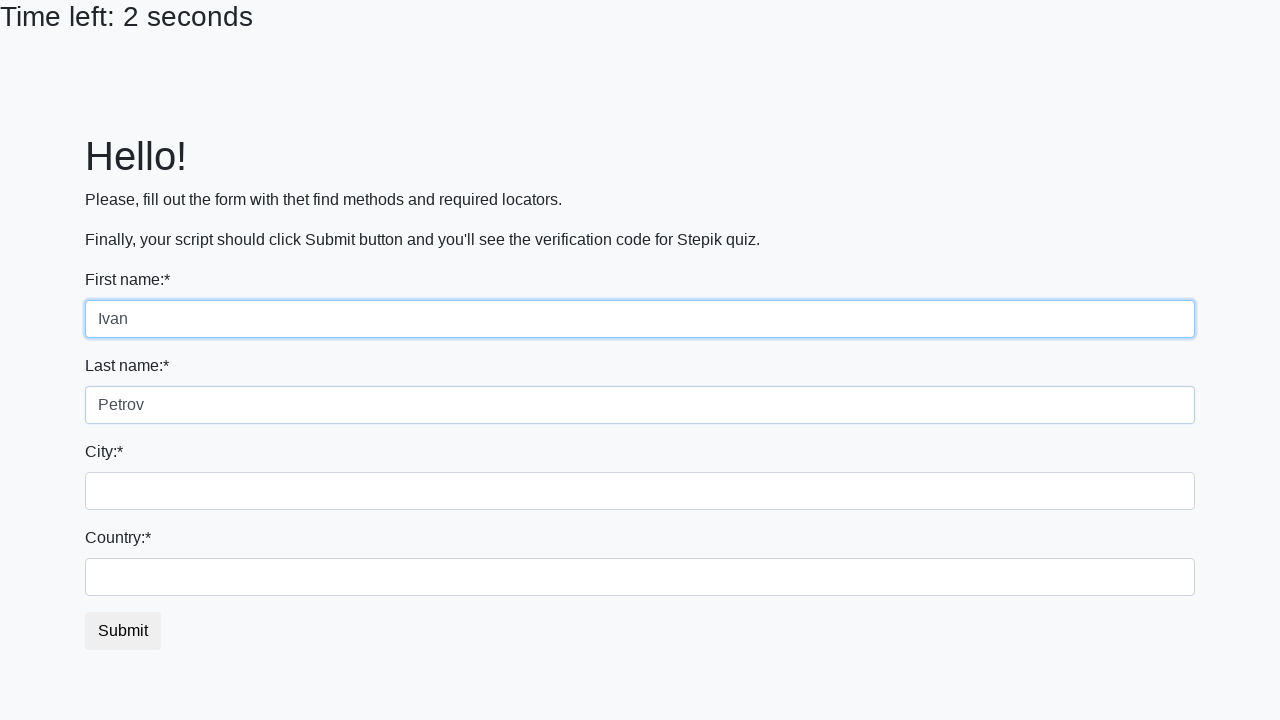

Filled city field with 'Smolensk' on .city
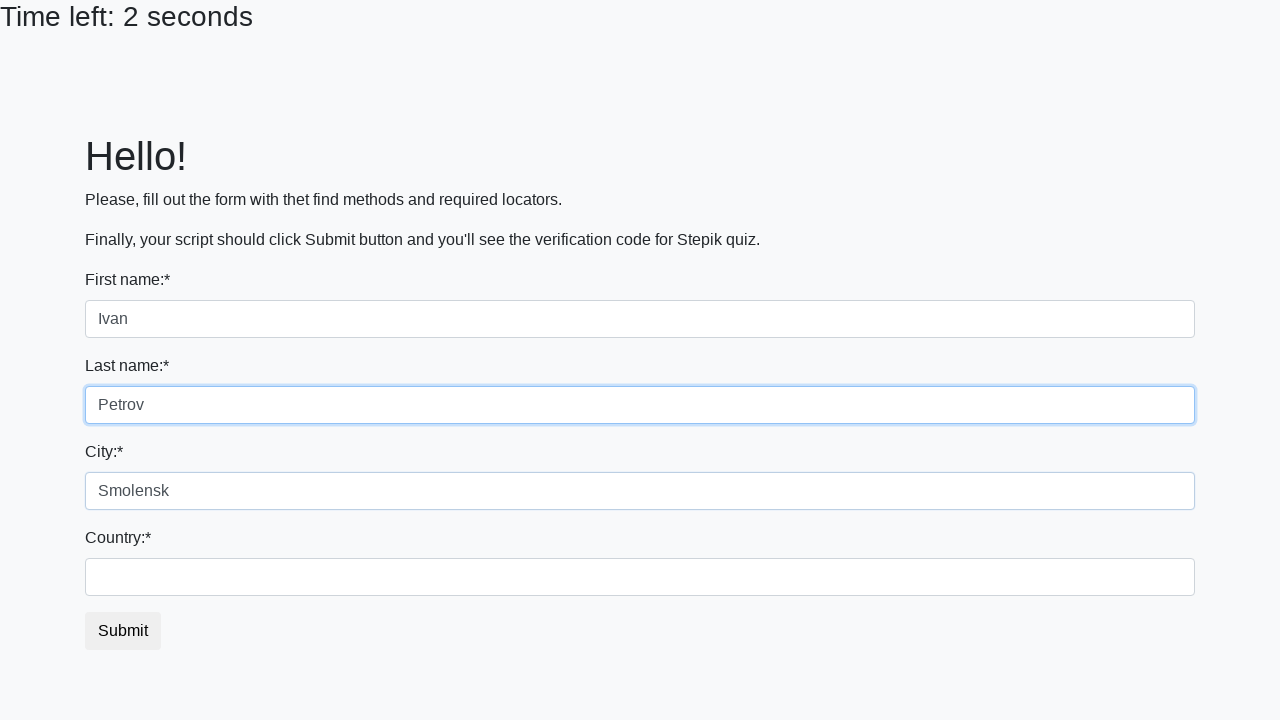

Filled country field with 'Russia' on #country
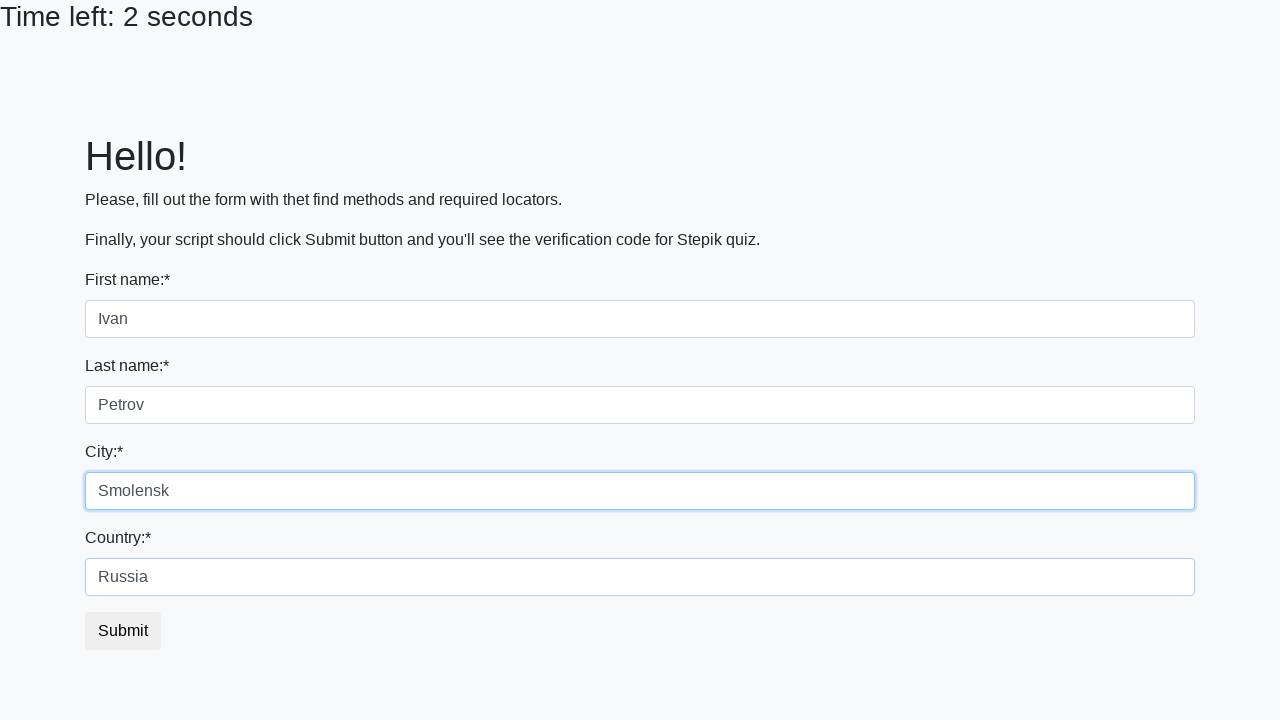

Clicked submit button to complete form at (123, 631) on button.btn
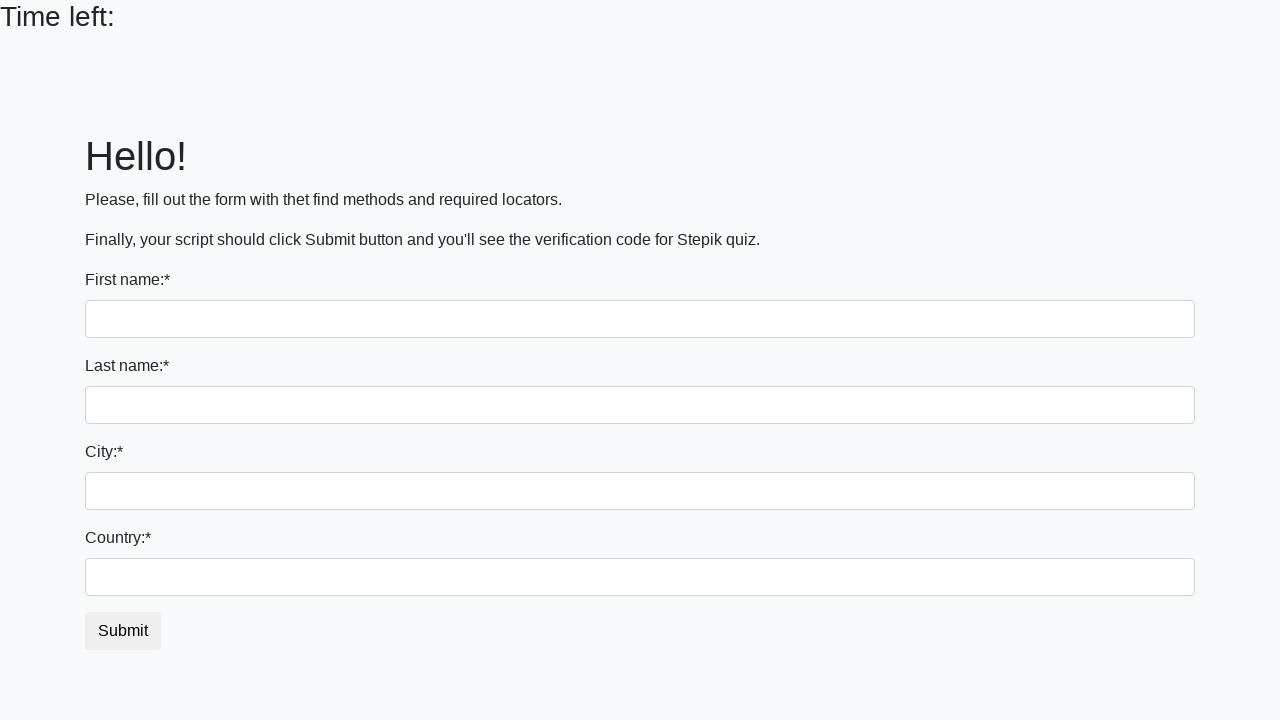

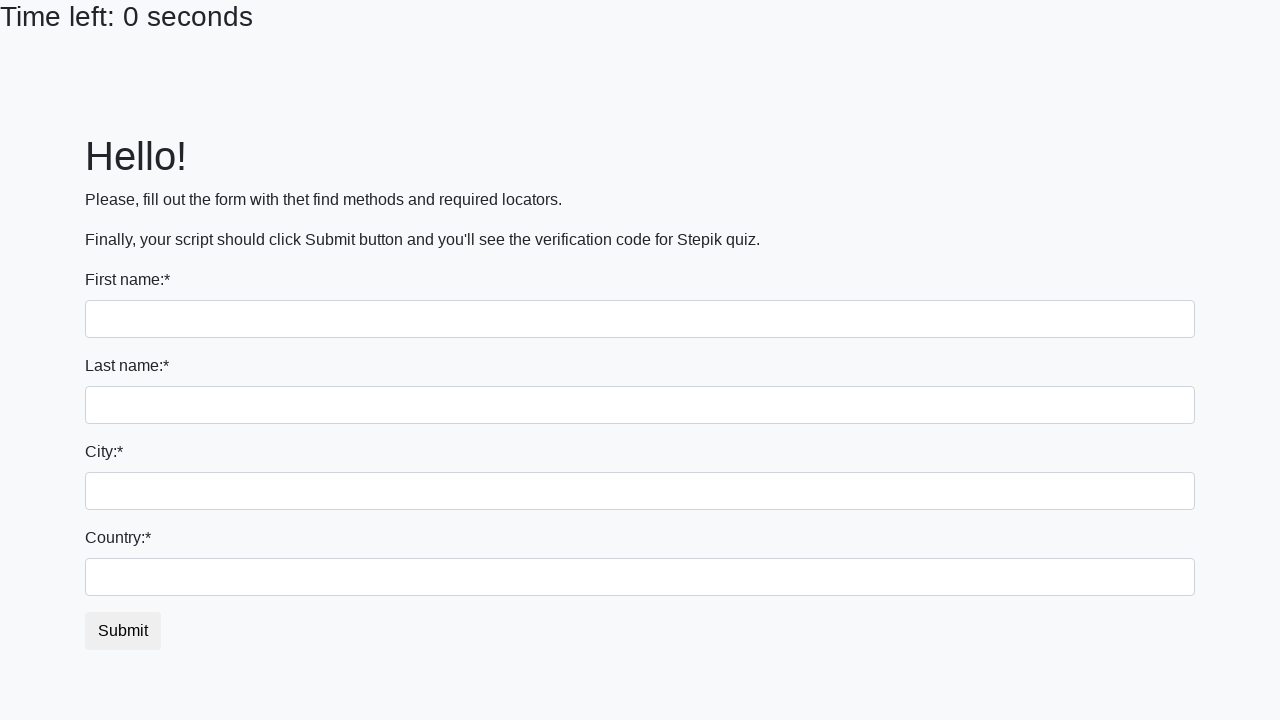